Tests JavaScript prompt alert with textbox by triggering the alert, entering text, accepting it, and verifying the confirmation message

Starting URL: https://demo.automationtesting.in/Alerts.html

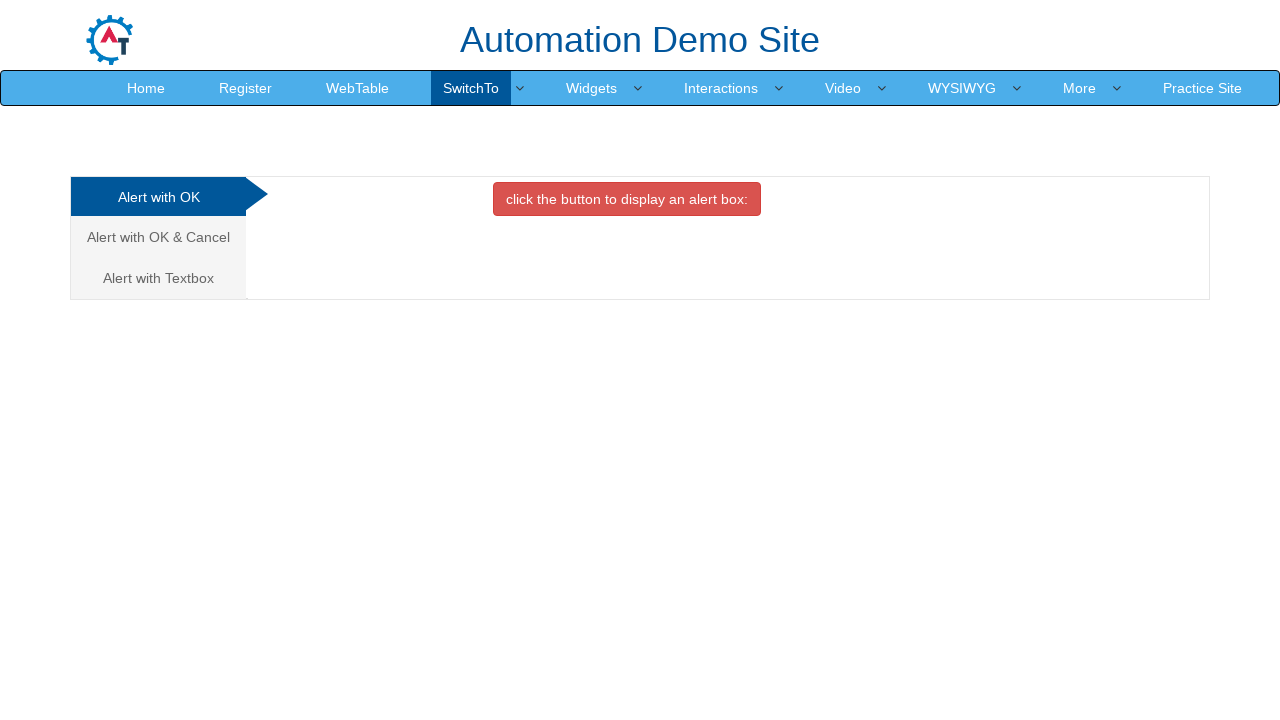

Clicked on 'Alert with Textbox' tab at (158, 278) on text=Alert with Textbox
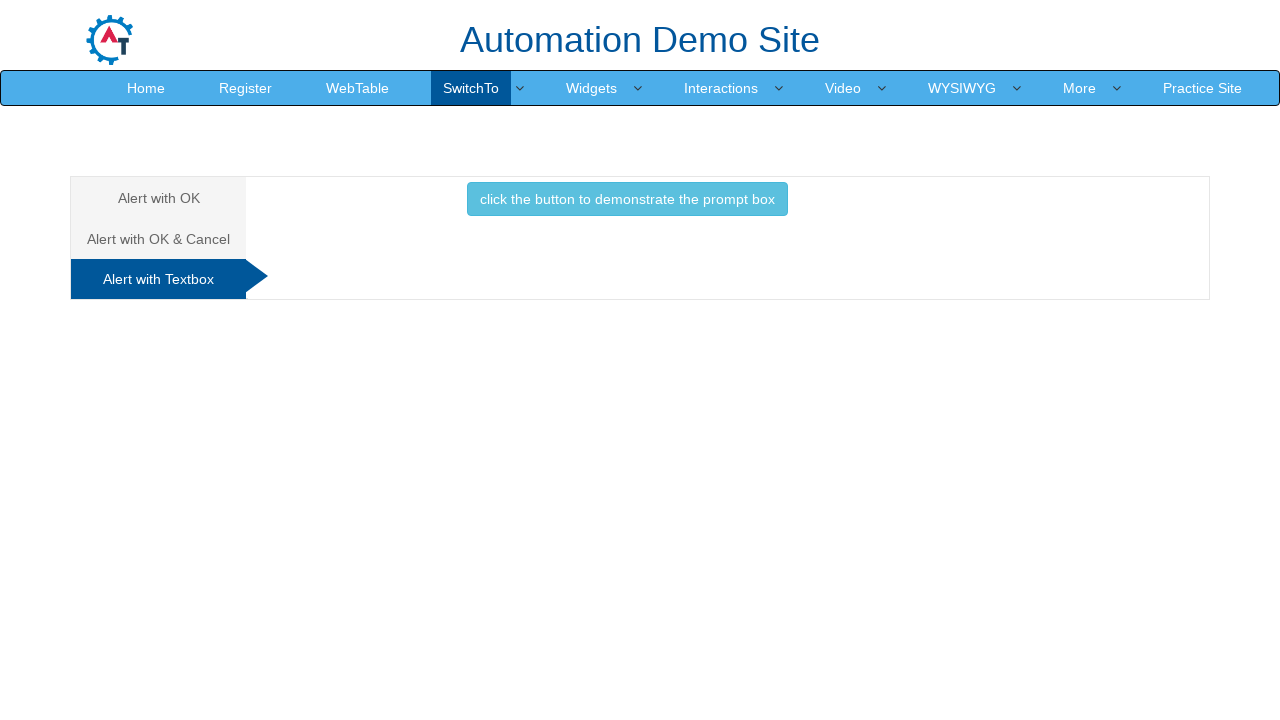

Set up dialog handler to accept prompt with 'Sample test input'
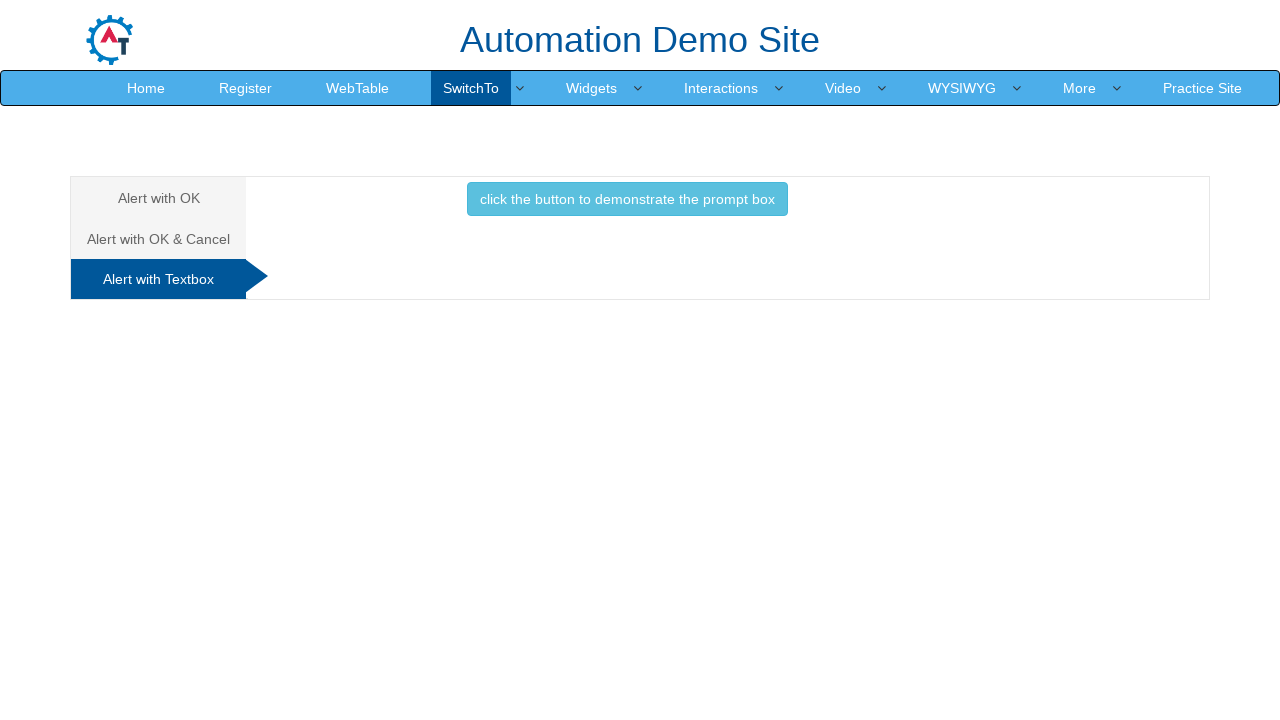

Clicked button to trigger JavaScript prompt alert at (627, 199) on xpath=//div[@id='Textbox']/button
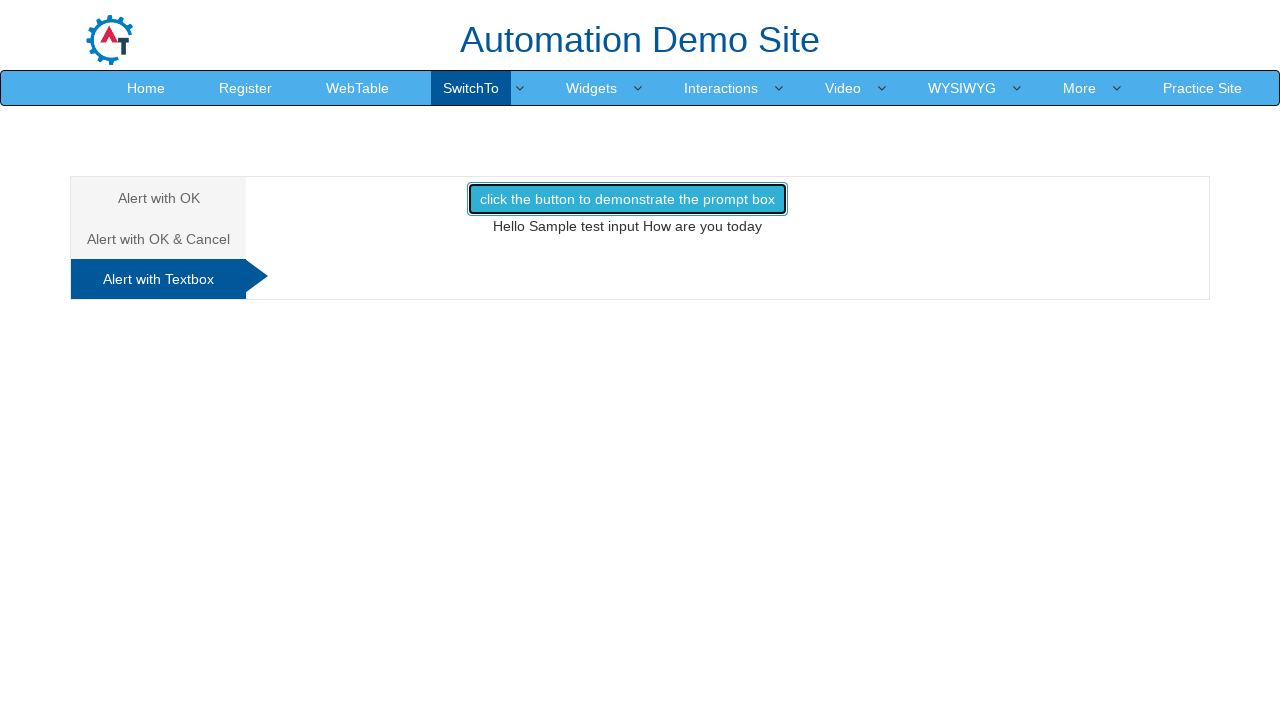

Confirmation message appeared and verified
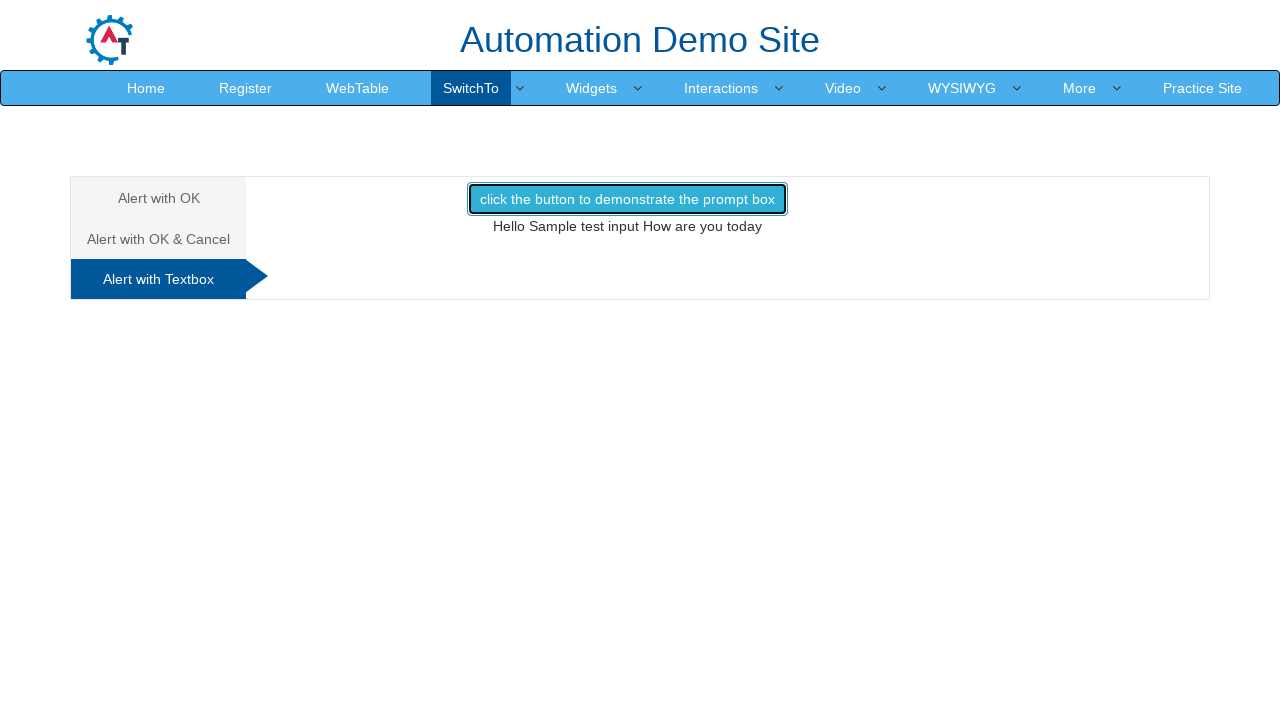

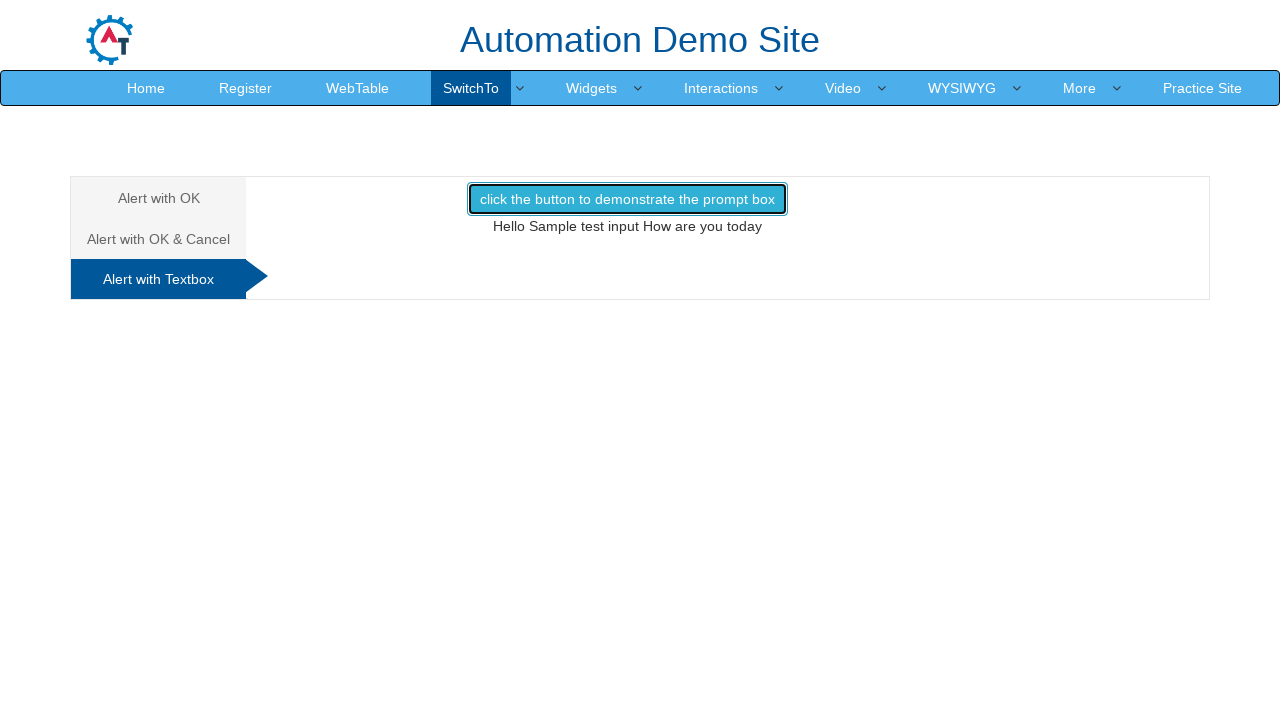